Tests the state dropdown selection on a demo practice form by typing a partial state name and selecting from the autocomplete options

Starting URL: https://demoqa.com/automation-practice-form

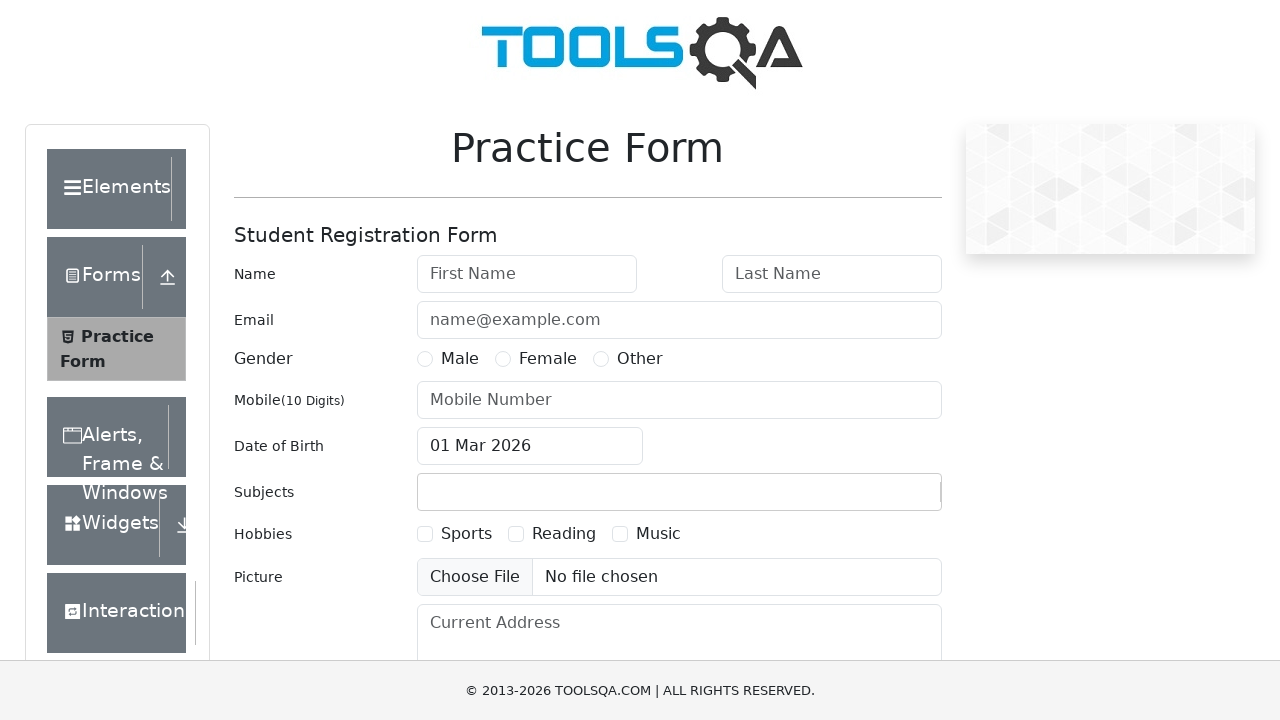

Typed 'rajas' in the state dropdown input field on #react-select-3-input
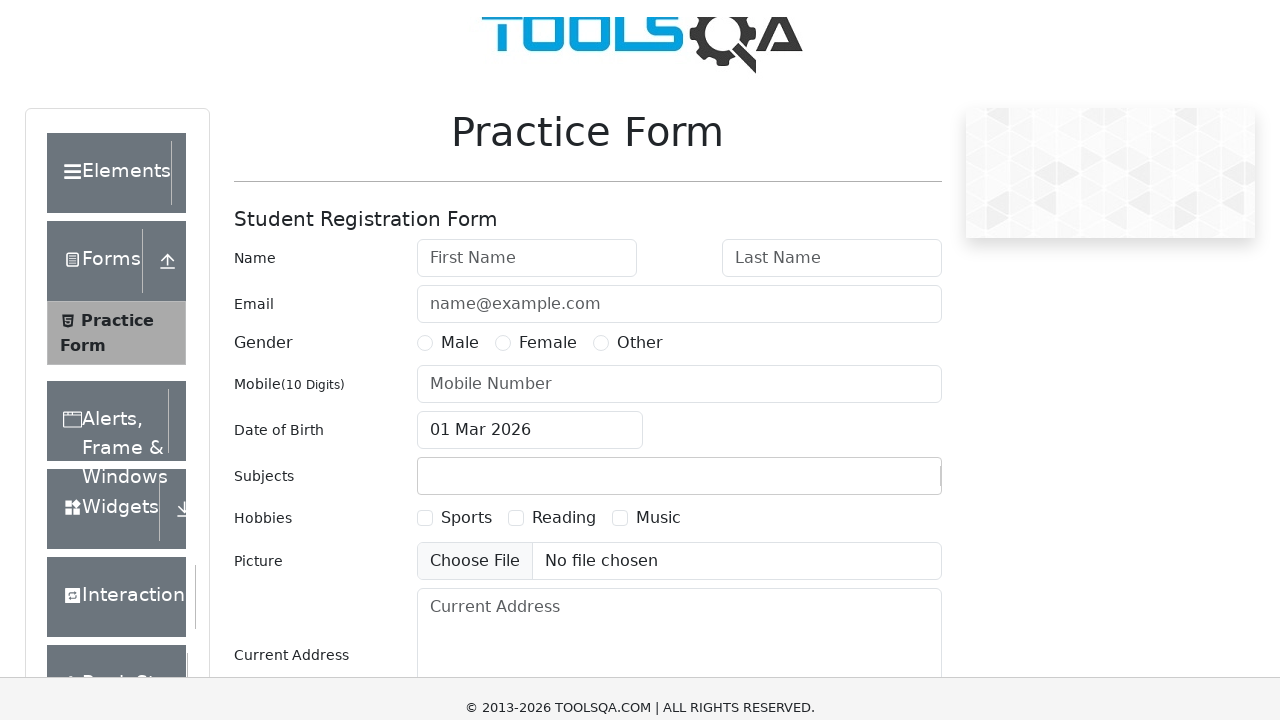

Waited for Rajasthan option to appear in dropdown
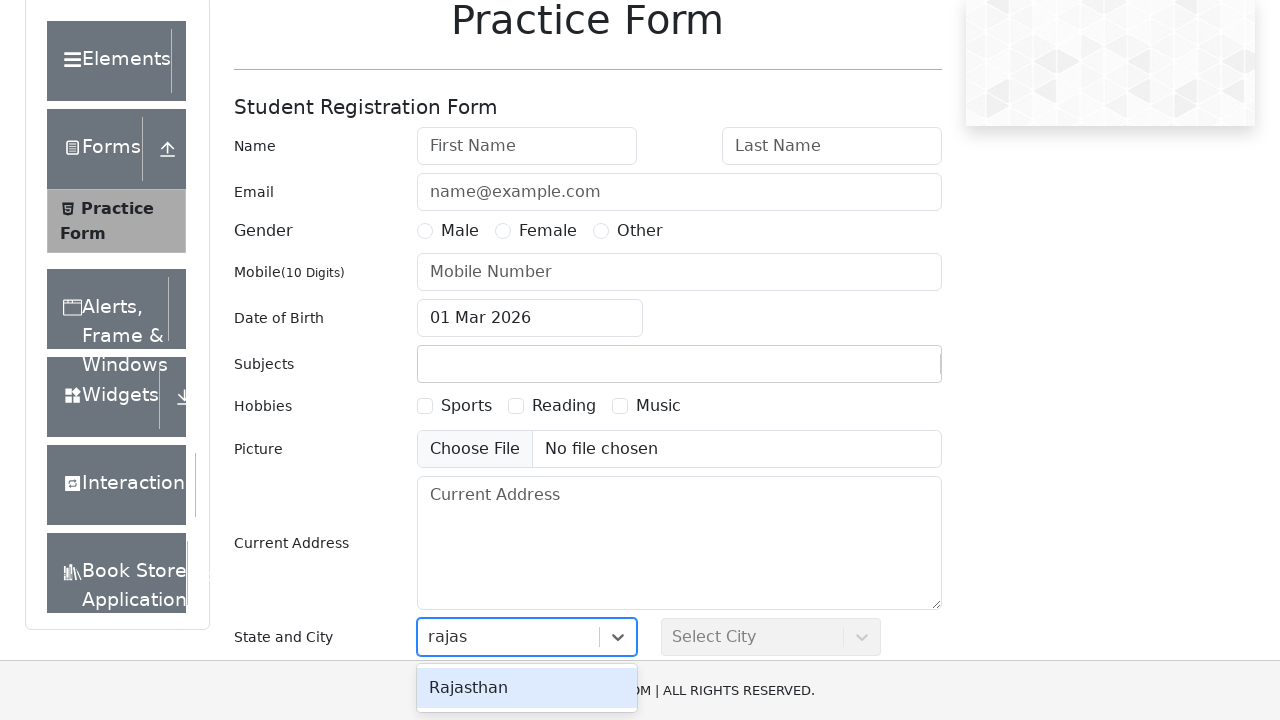

Selected Rajasthan from the dropdown options at (527, 688) on #react-select-3-option-3
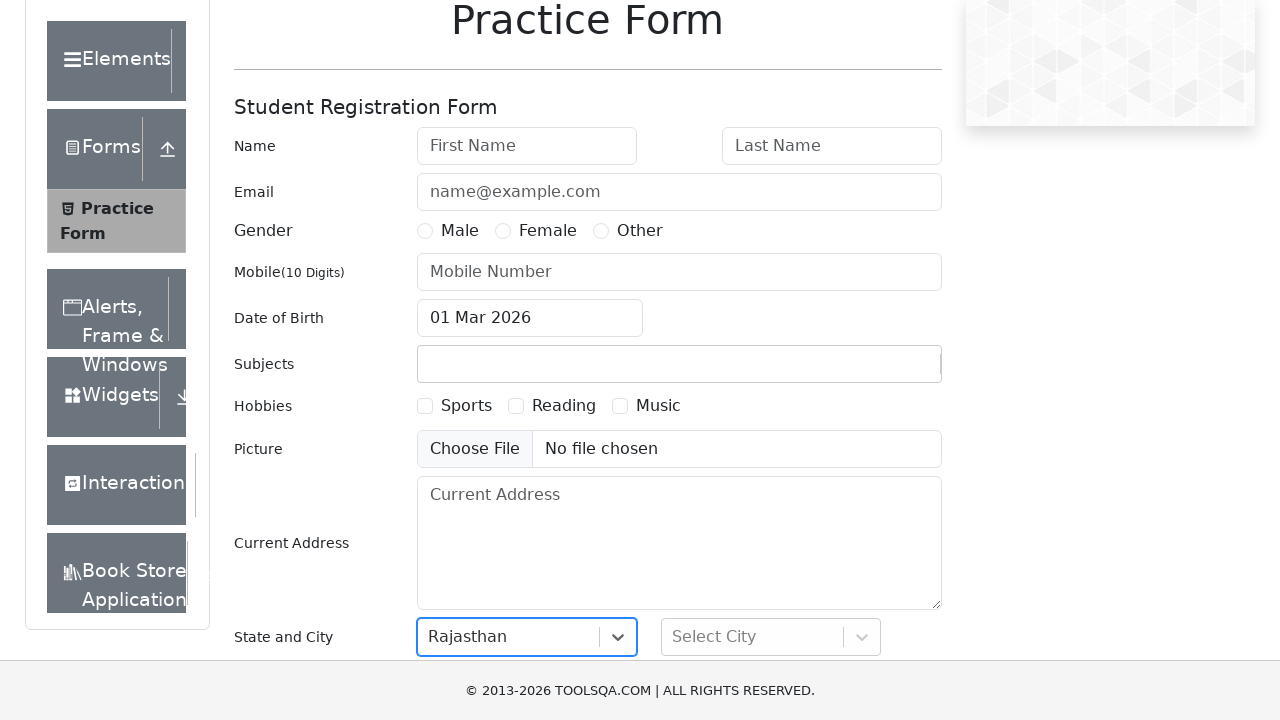

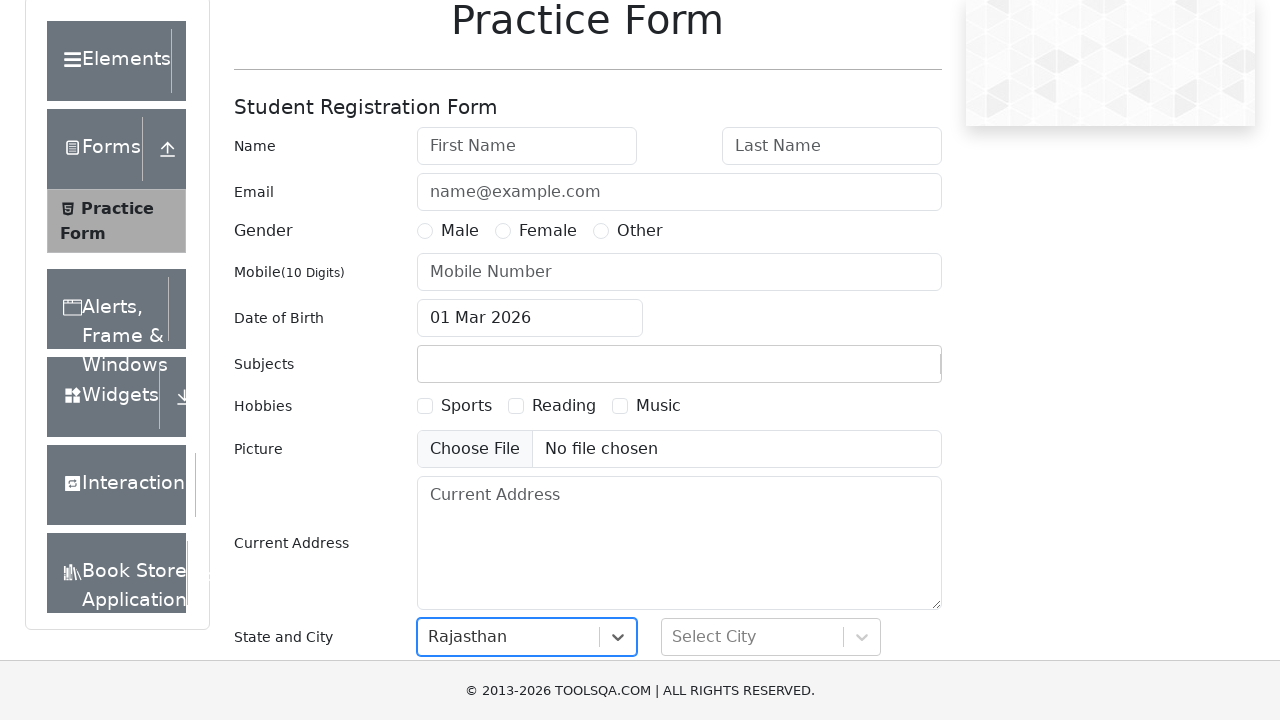